Navigates to AccuWeather forecast page for Tijuana, Mexico and waits for the temperature element to load.

Starting URL: https://www.accuweather.com/en/mx/tijuana/241912/weather-forecast/241912

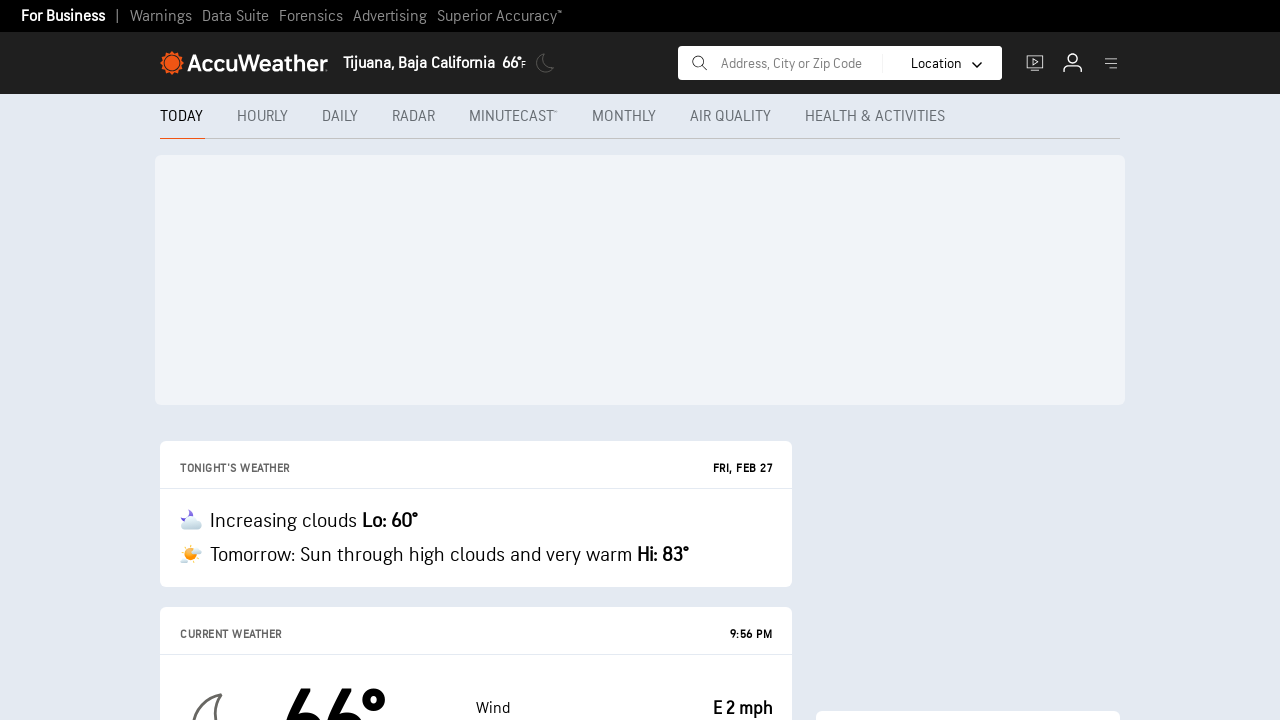

Navigated to AccuWeather forecast page for Tijuana, Mexico
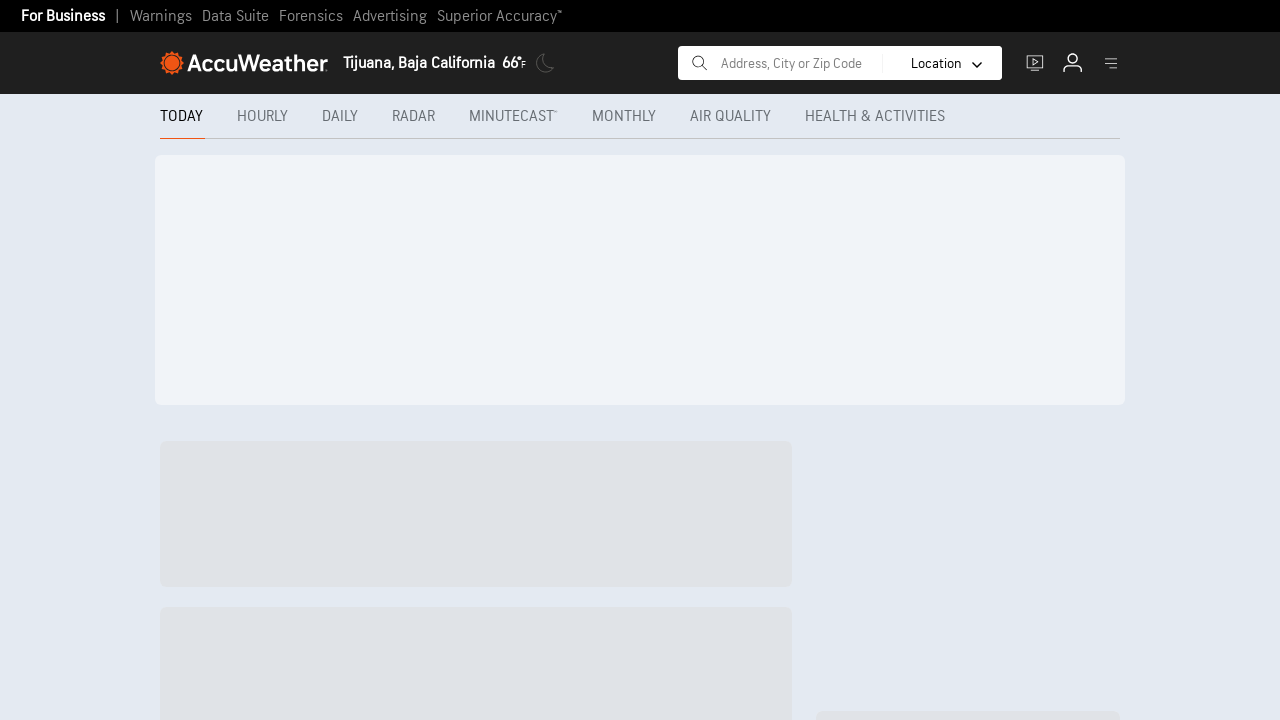

Temperature element loaded
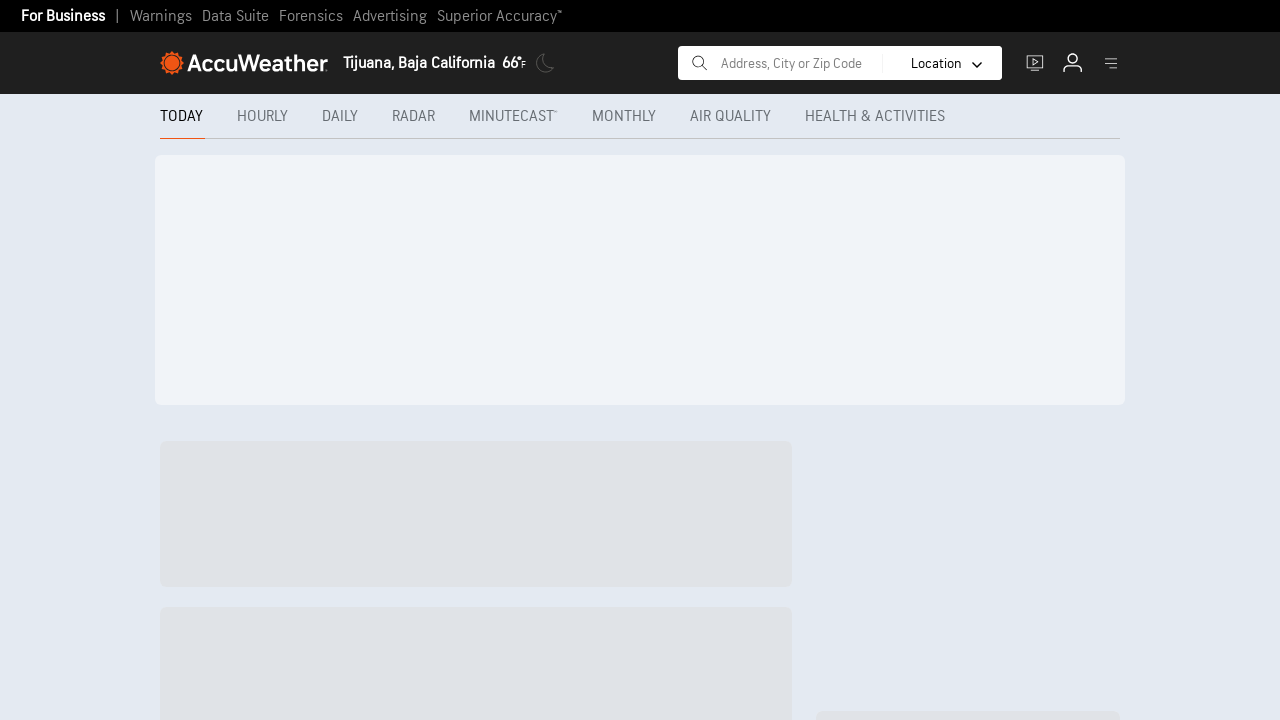

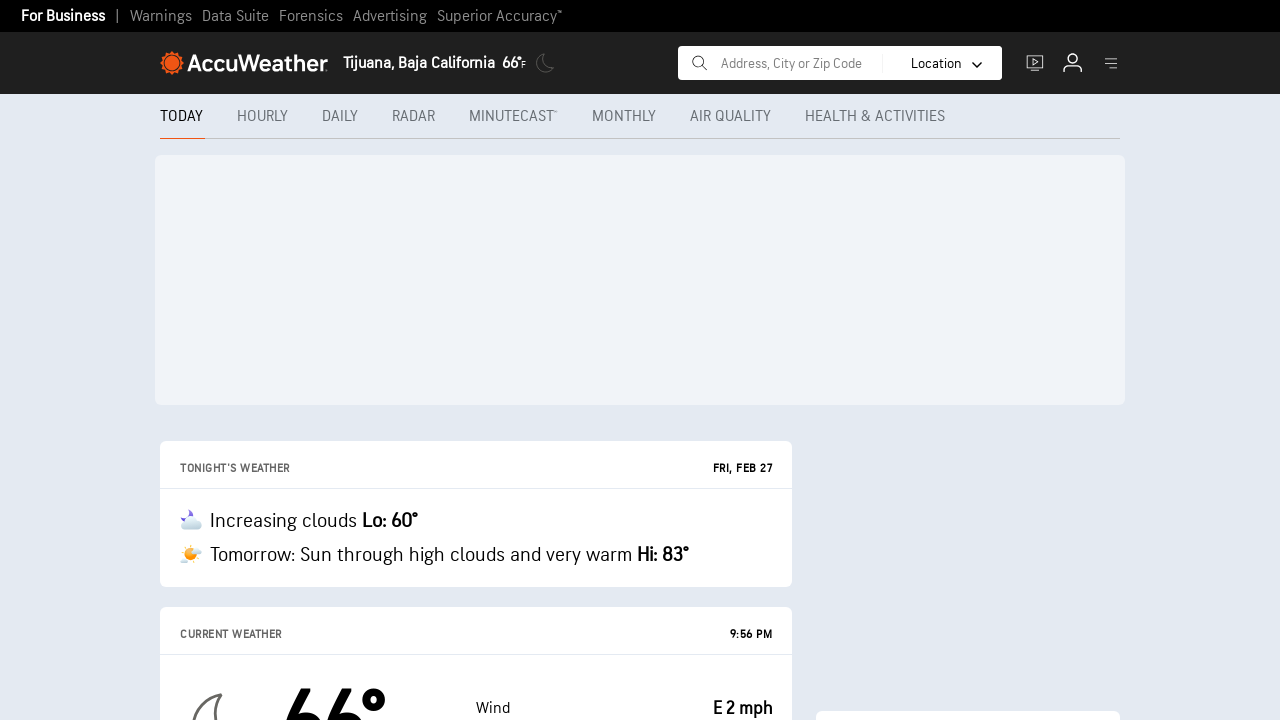